Tests that entering an empty string when editing removes the todo item

Starting URL: https://demo.playwright.dev/todomvc

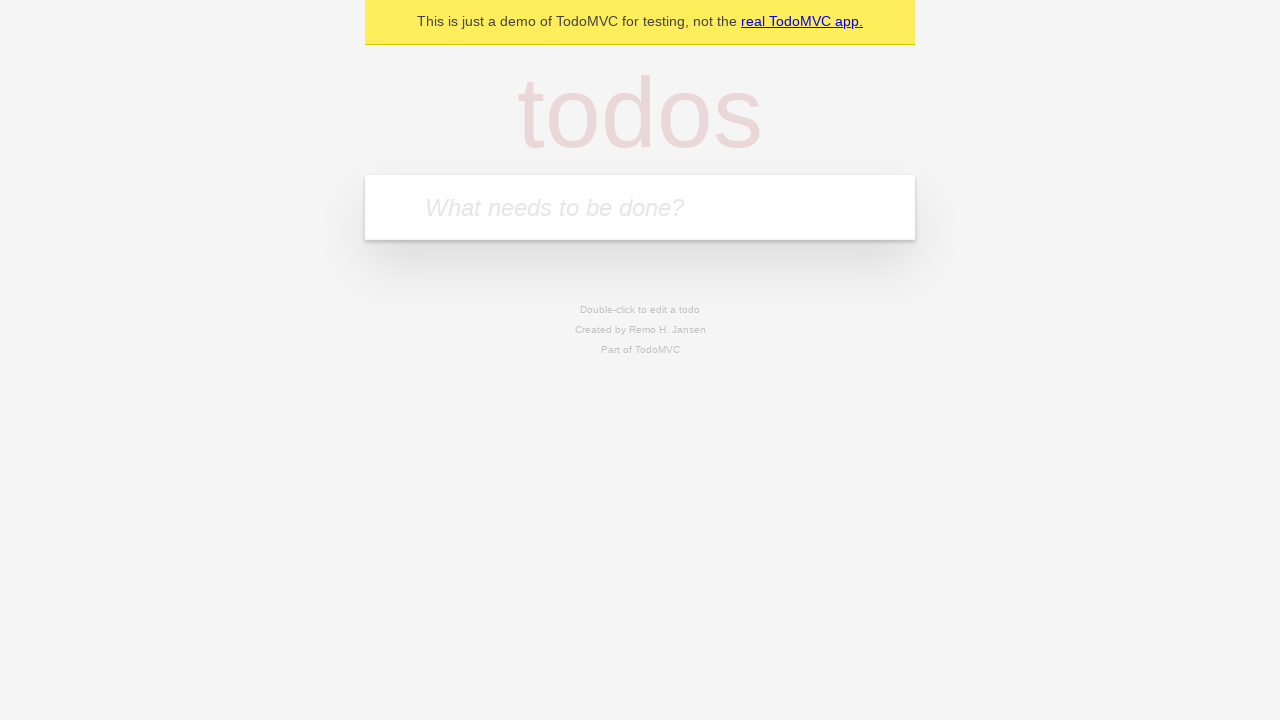

Filled first todo with 'buy some cheese' on internal:attr=[placeholder="What needs to be done?"i]
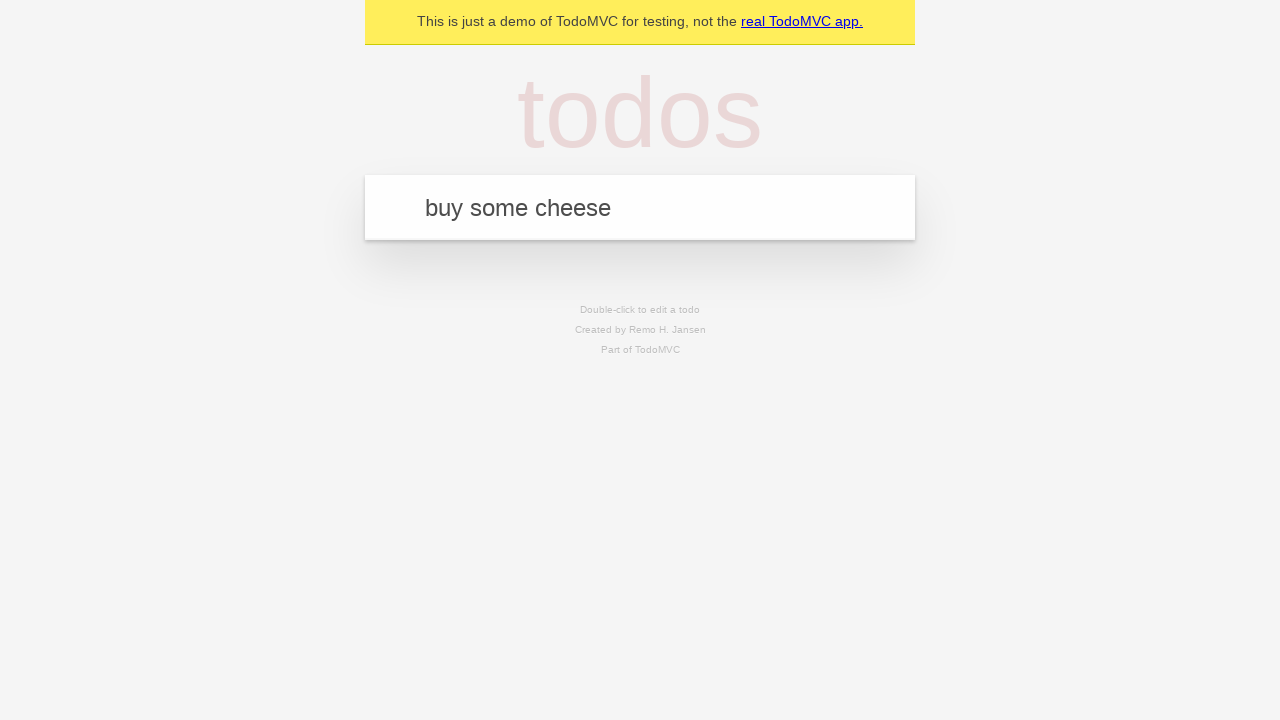

Pressed Enter to create first todo on internal:attr=[placeholder="What needs to be done?"i]
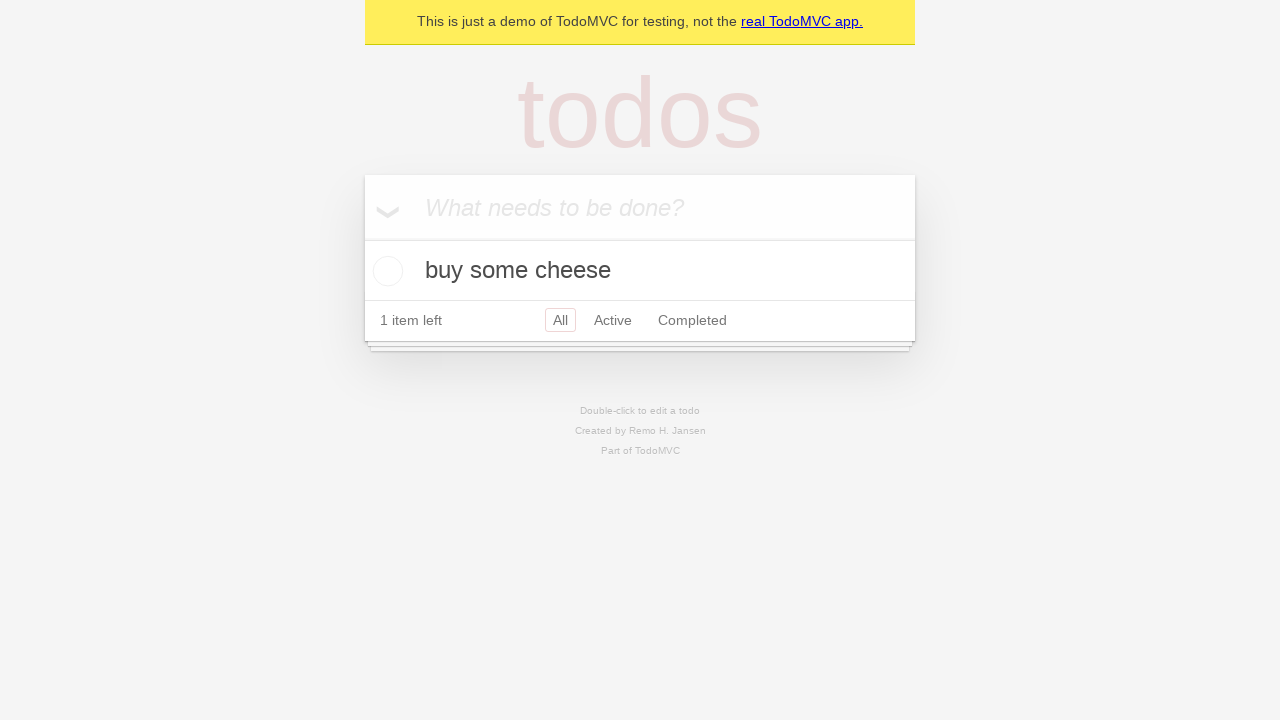

Filled second todo with 'feed the cat' on internal:attr=[placeholder="What needs to be done?"i]
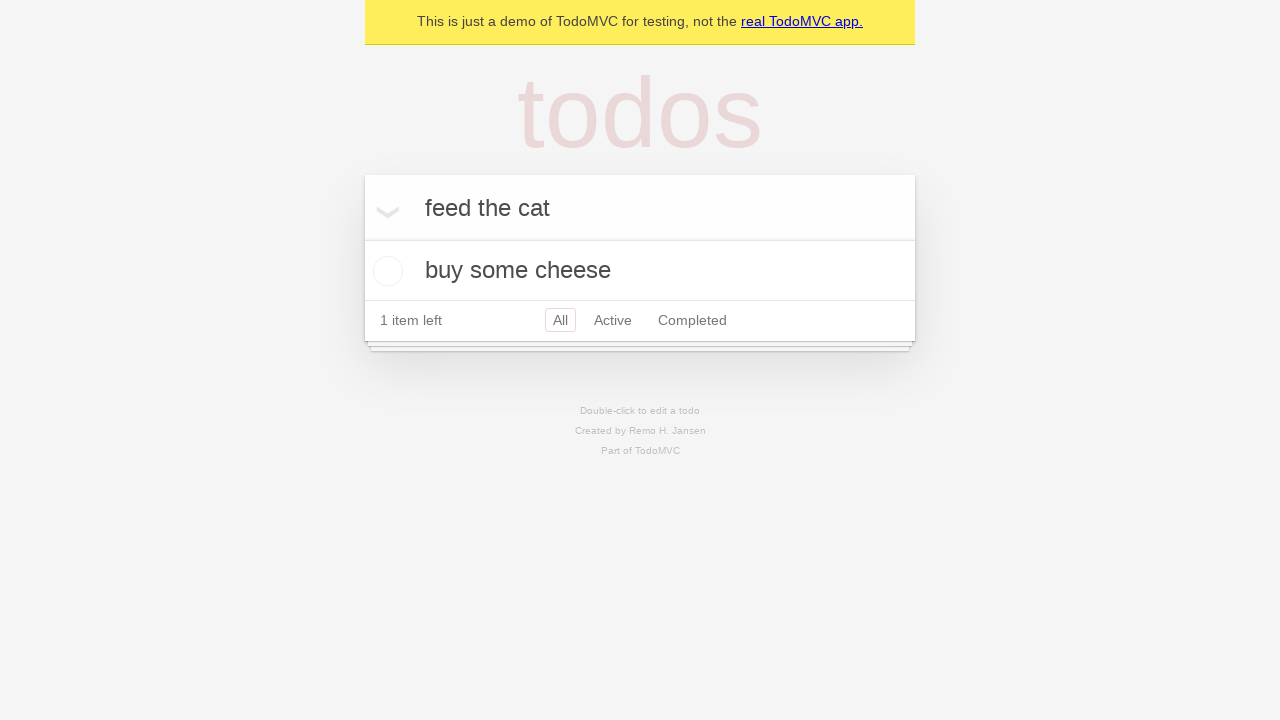

Pressed Enter to create second todo on internal:attr=[placeholder="What needs to be done?"i]
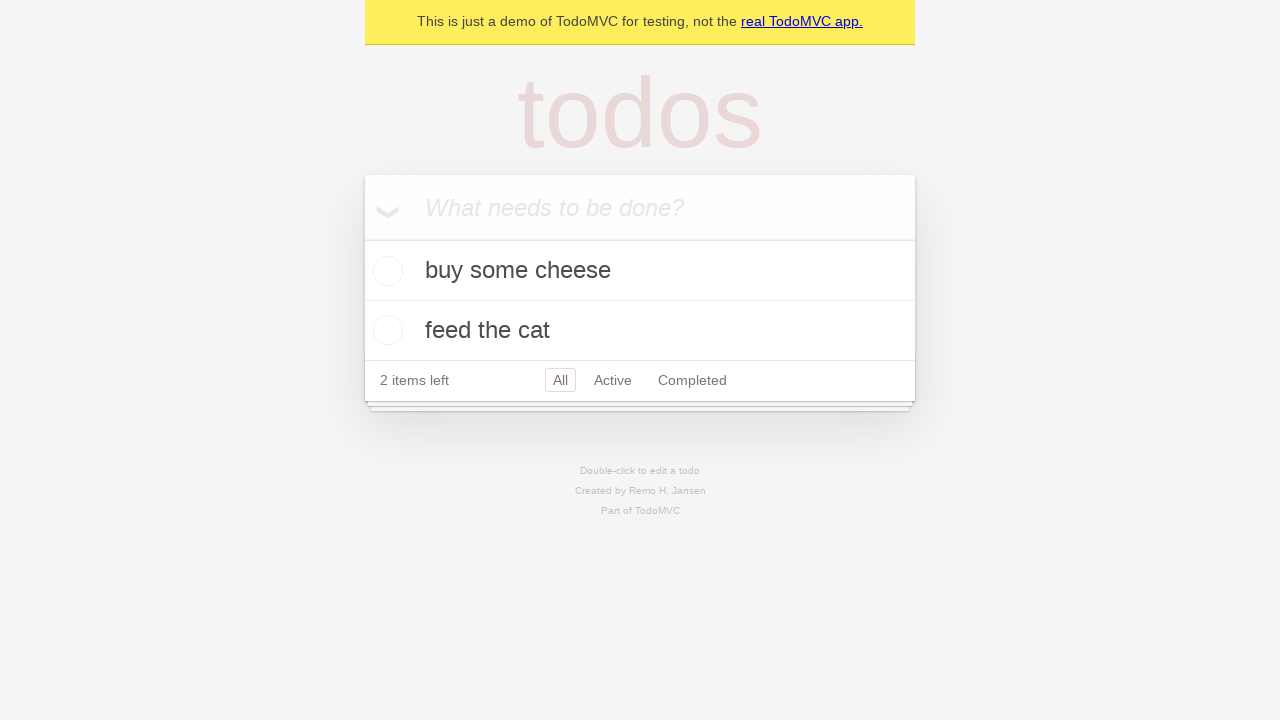

Filled third todo with 'book a doctors appointment' on internal:attr=[placeholder="What needs to be done?"i]
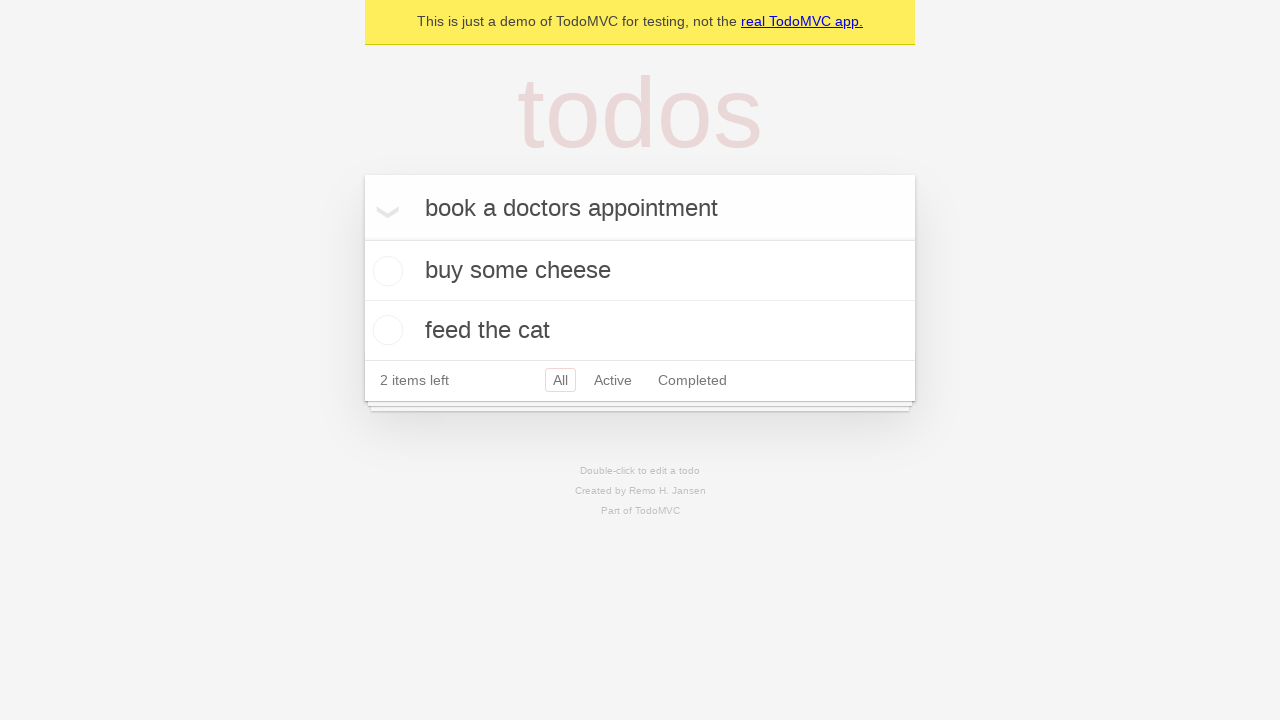

Pressed Enter to create third todo on internal:attr=[placeholder="What needs to be done?"i]
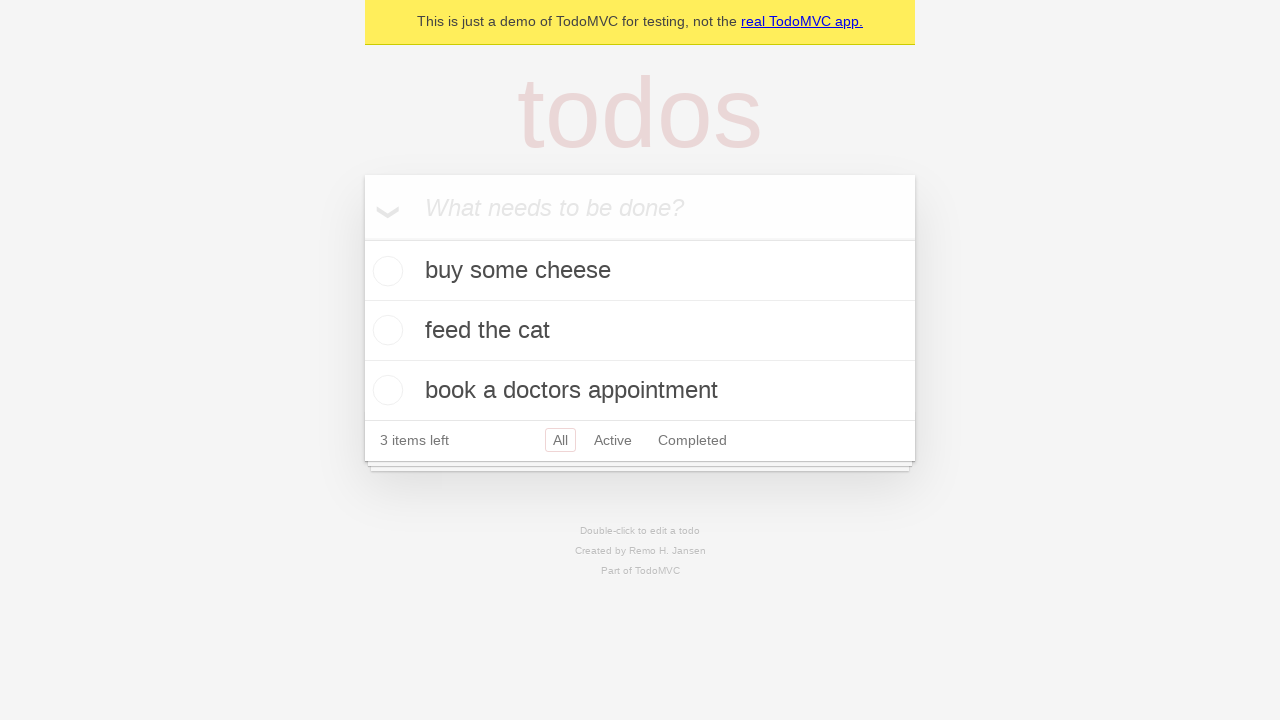

Double-clicked second todo item to enter edit mode at (640, 331) on internal:testid=[data-testid="todo-item"s] >> nth=1
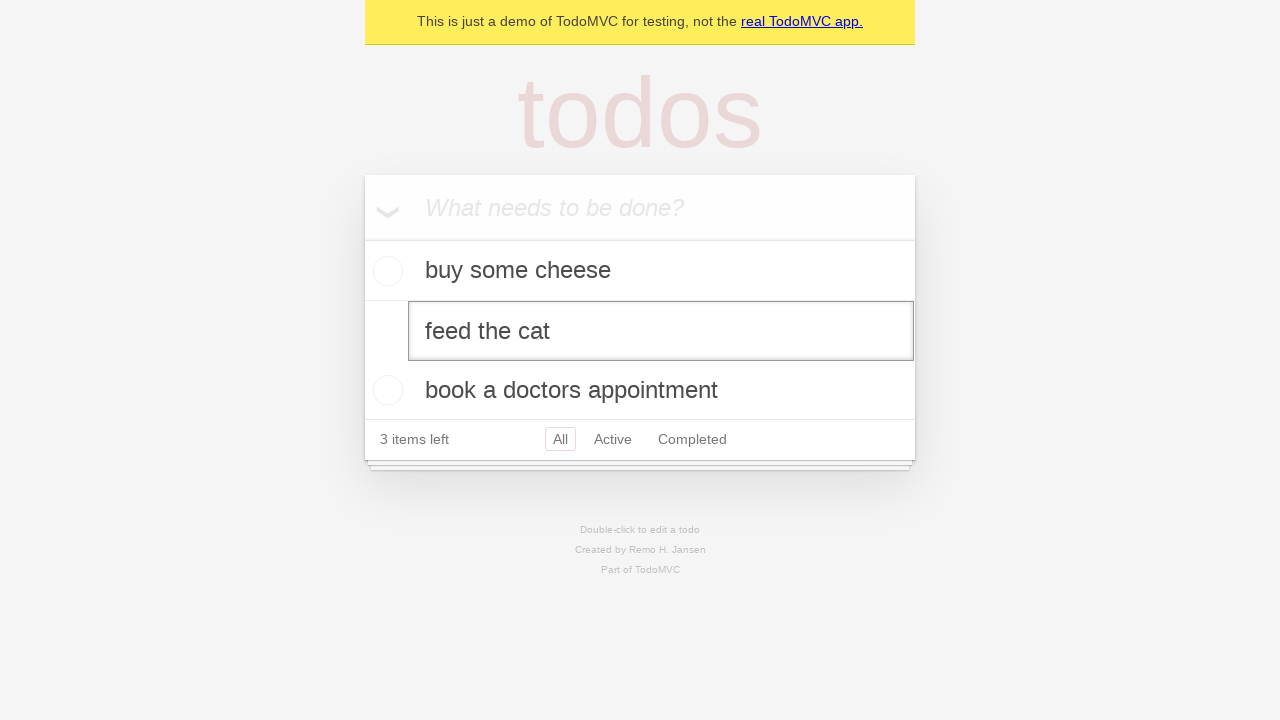

Cleared the text in the edit field to empty string on internal:testid=[data-testid="todo-item"s] >> nth=1 >> internal:role=textbox[nam
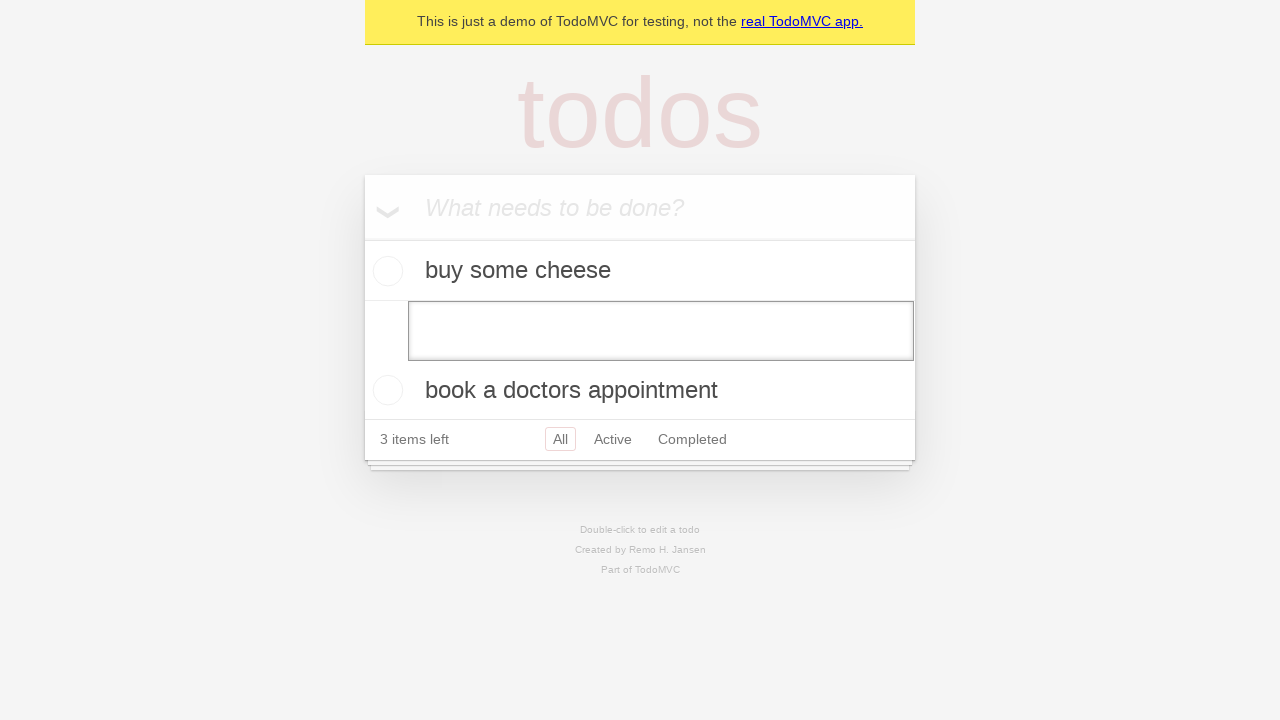

Pressed Enter to confirm empty text, removing the todo item on internal:testid=[data-testid="todo-item"s] >> nth=1 >> internal:role=textbox[nam
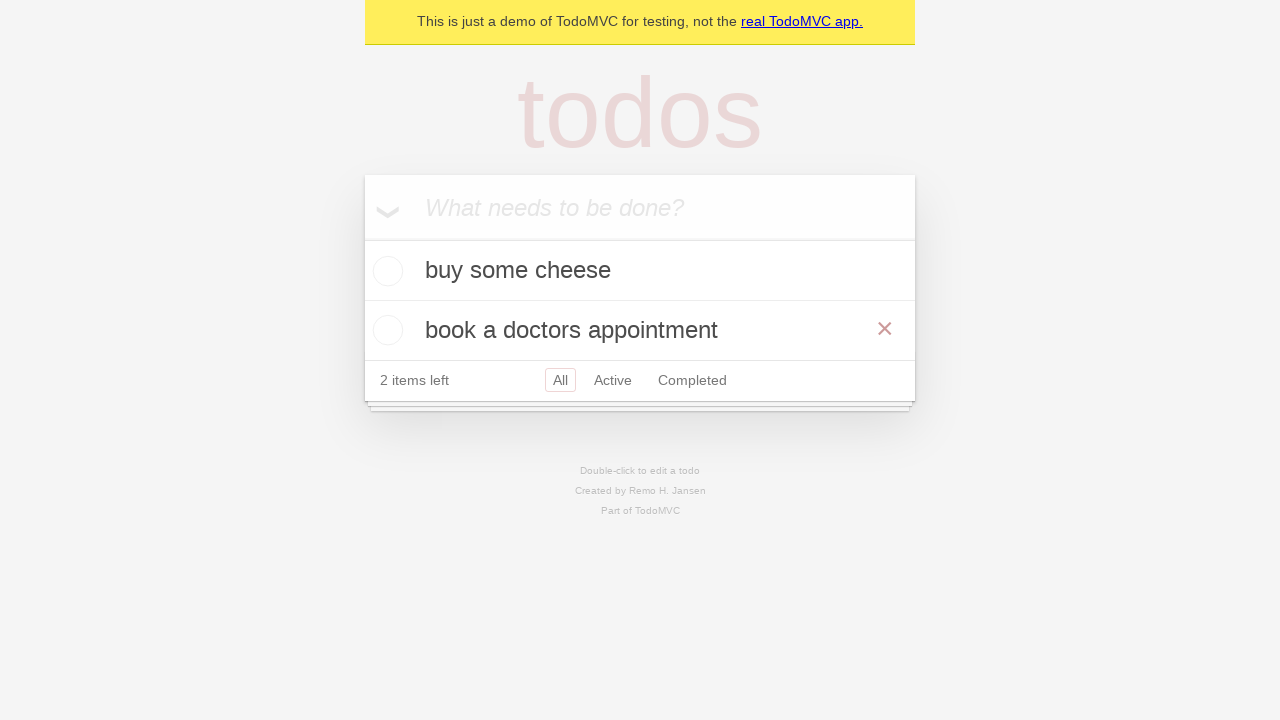

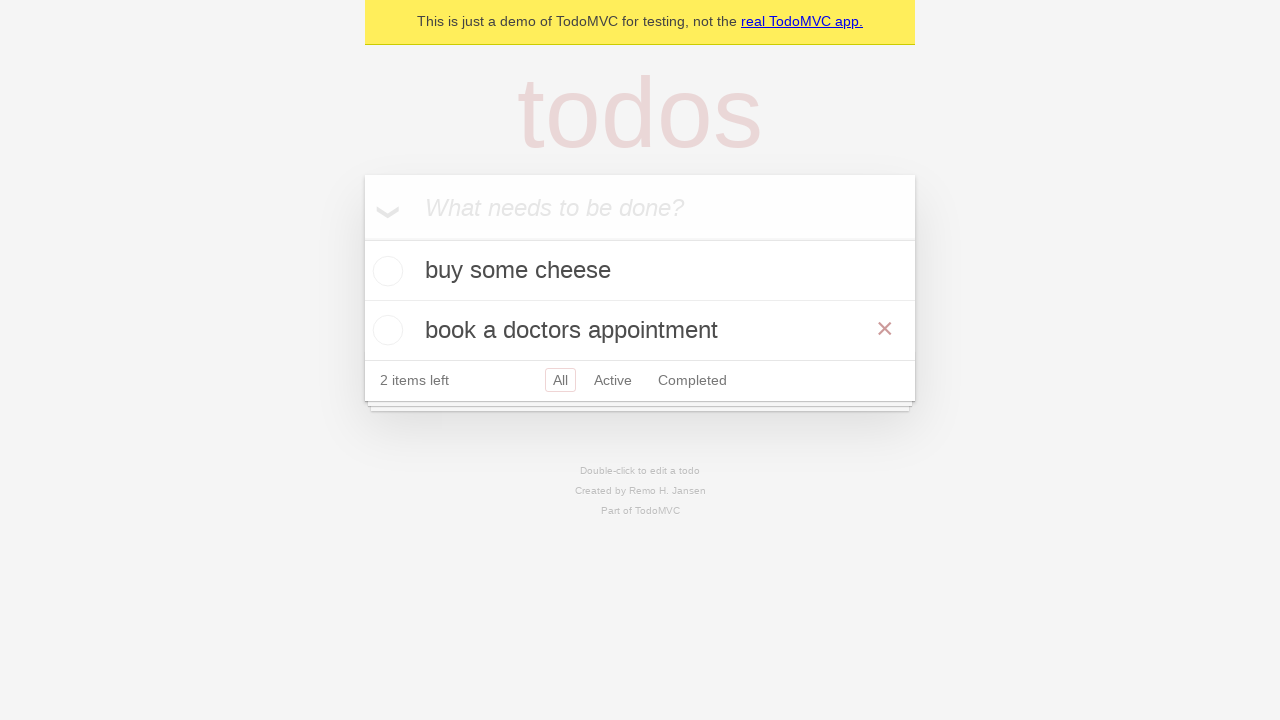